Tests selecting the Selenium checkbox and then deselecting the REST API checkbox by clicking both.

Starting URL: http://www.testdiary.com/training/selenium/selenium-test-page/

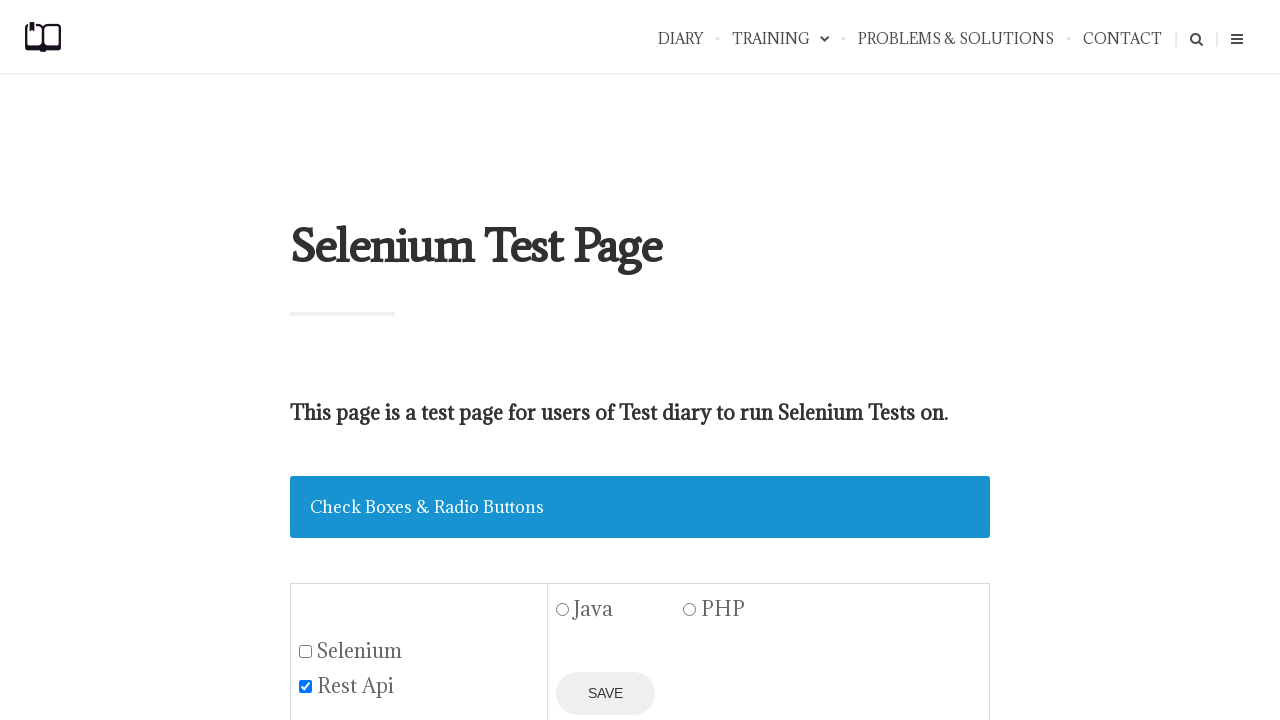

Waited for checkbox section to be visible
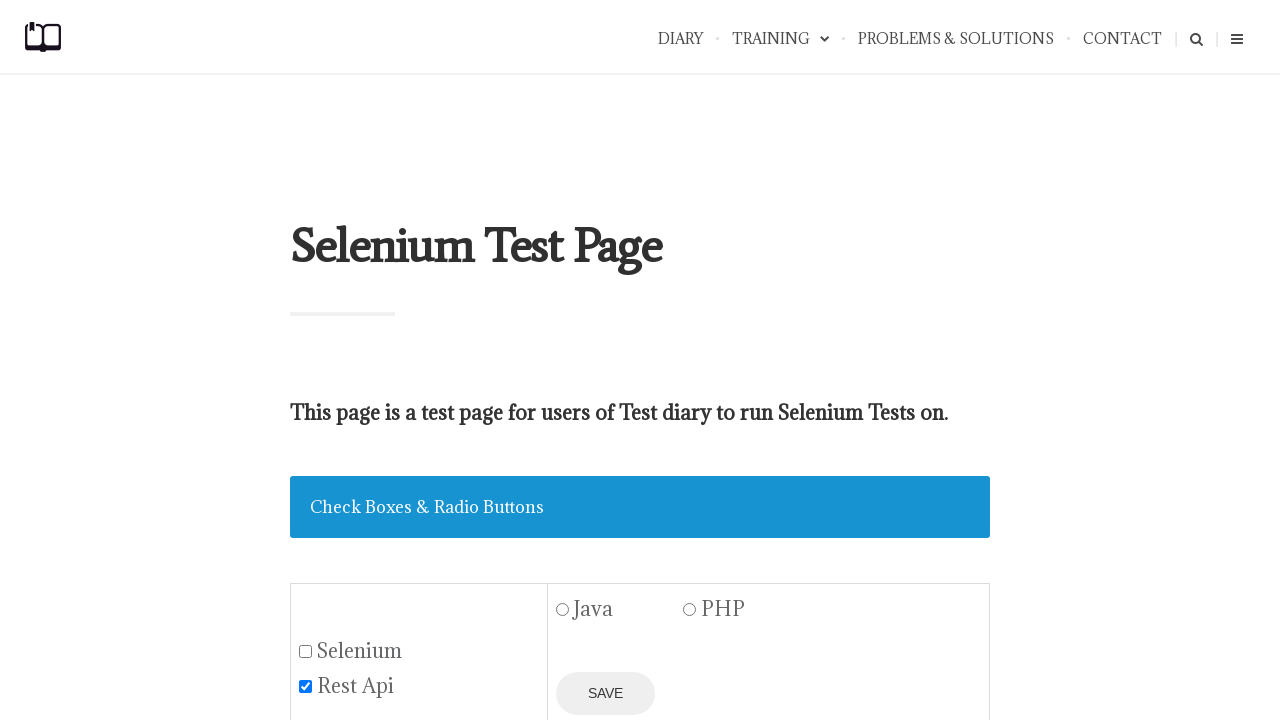

Clicked Selenium checkbox to select it at (306, 651) on #seleniumbox
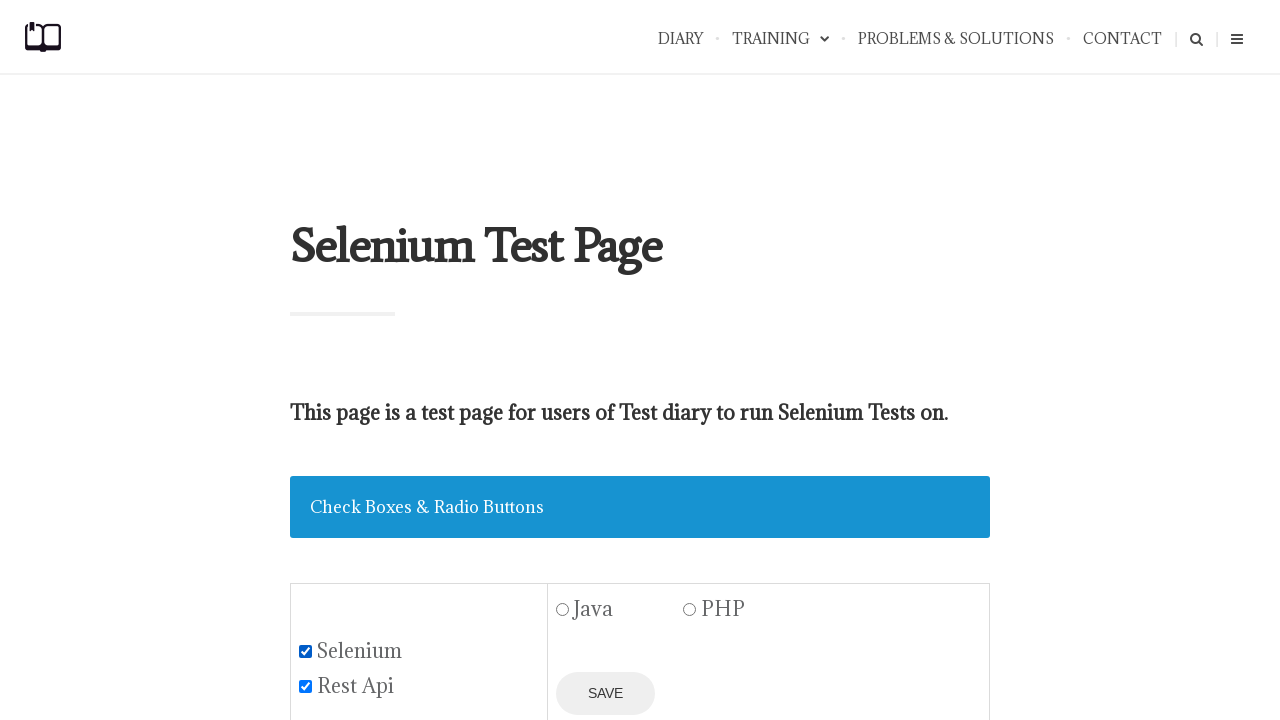

Verified Selenium checkbox is now checked
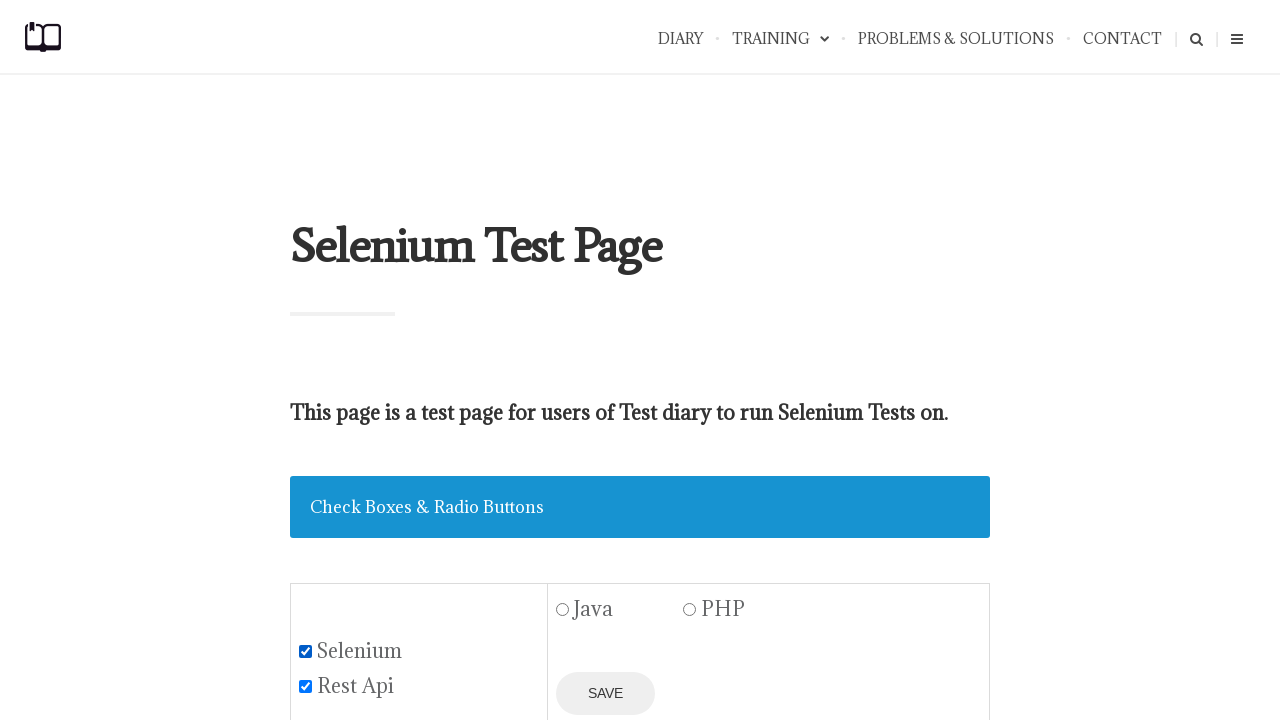

Clicked REST API checkbox to deselect it at (306, 686) on #restapibox
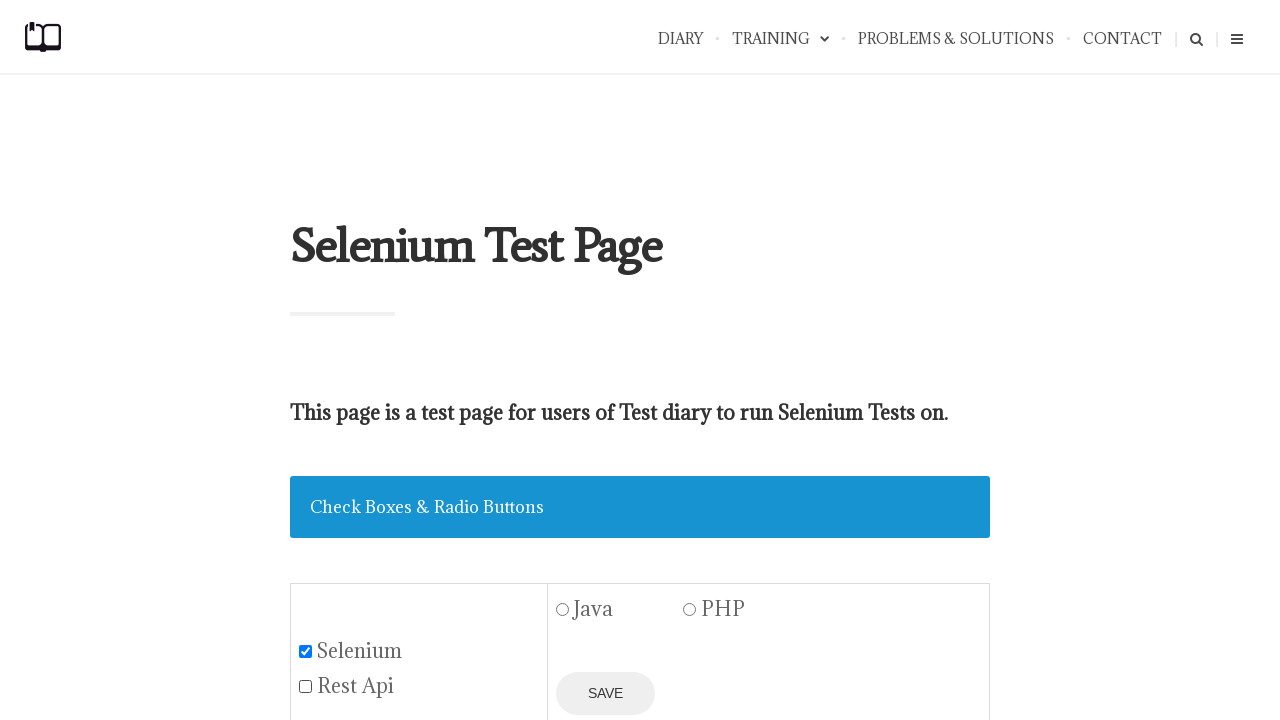

Verified REST API checkbox is now unchecked
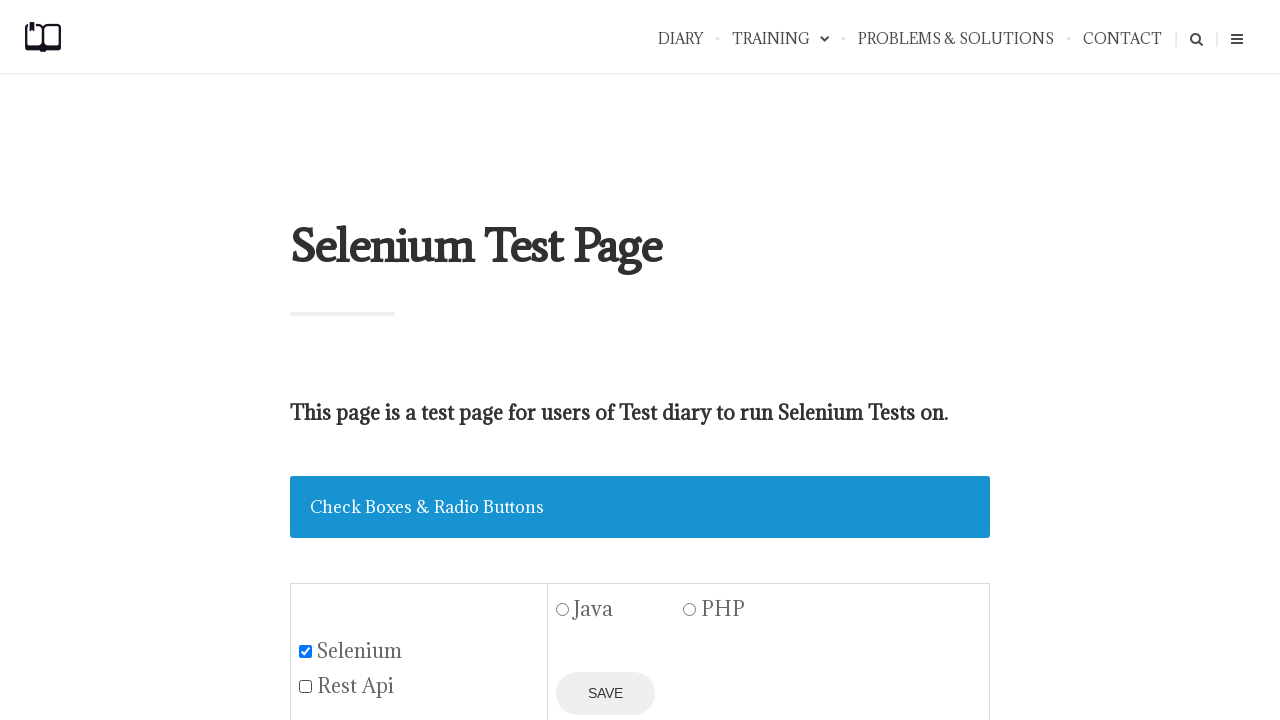

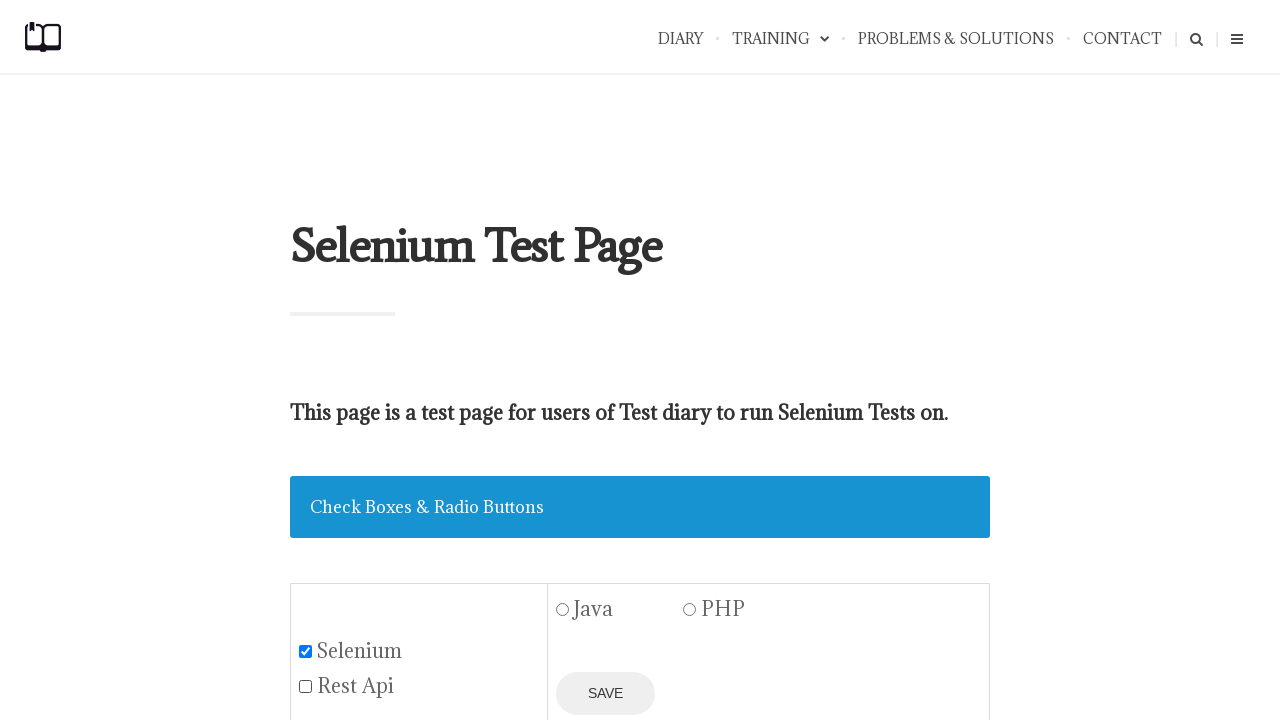